Tests checkbox interaction by iterating through all checkboxes in a specific div and clicking each one to select them.

Starting URL: http://www.tizag.com/htmlT/htmlcheckboxes.php

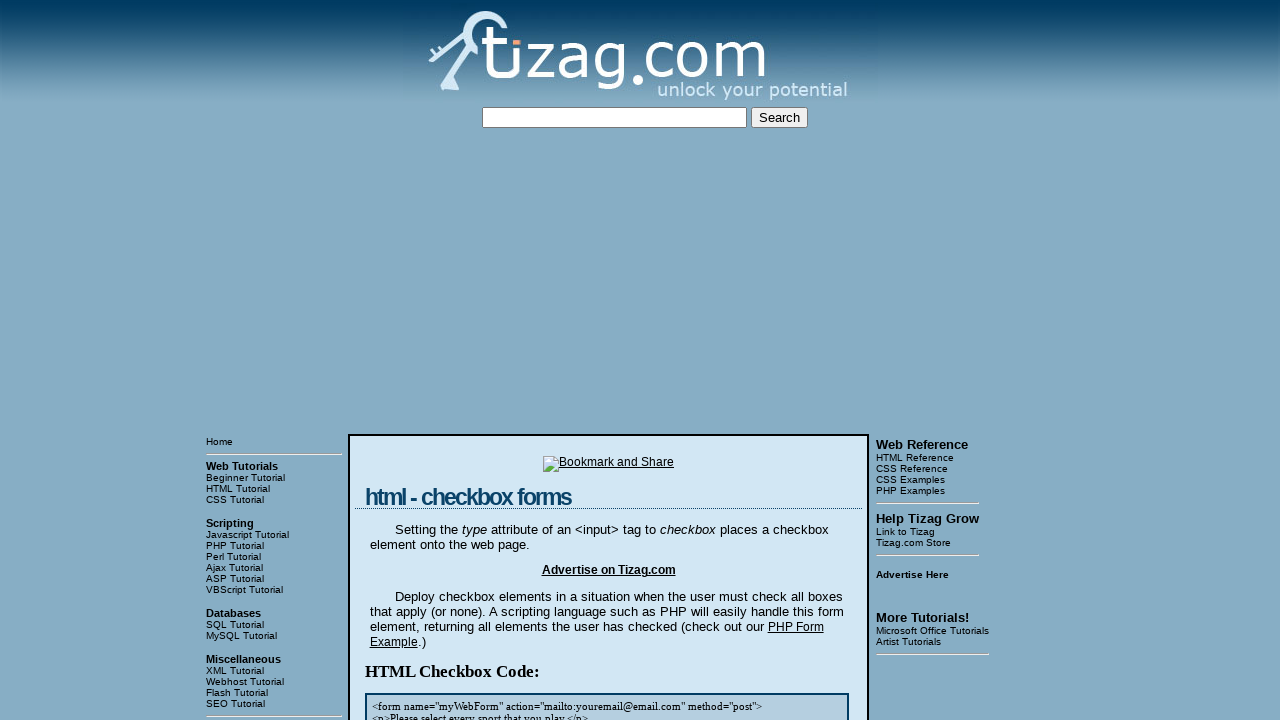

Waited for checkboxes to load in div[4]
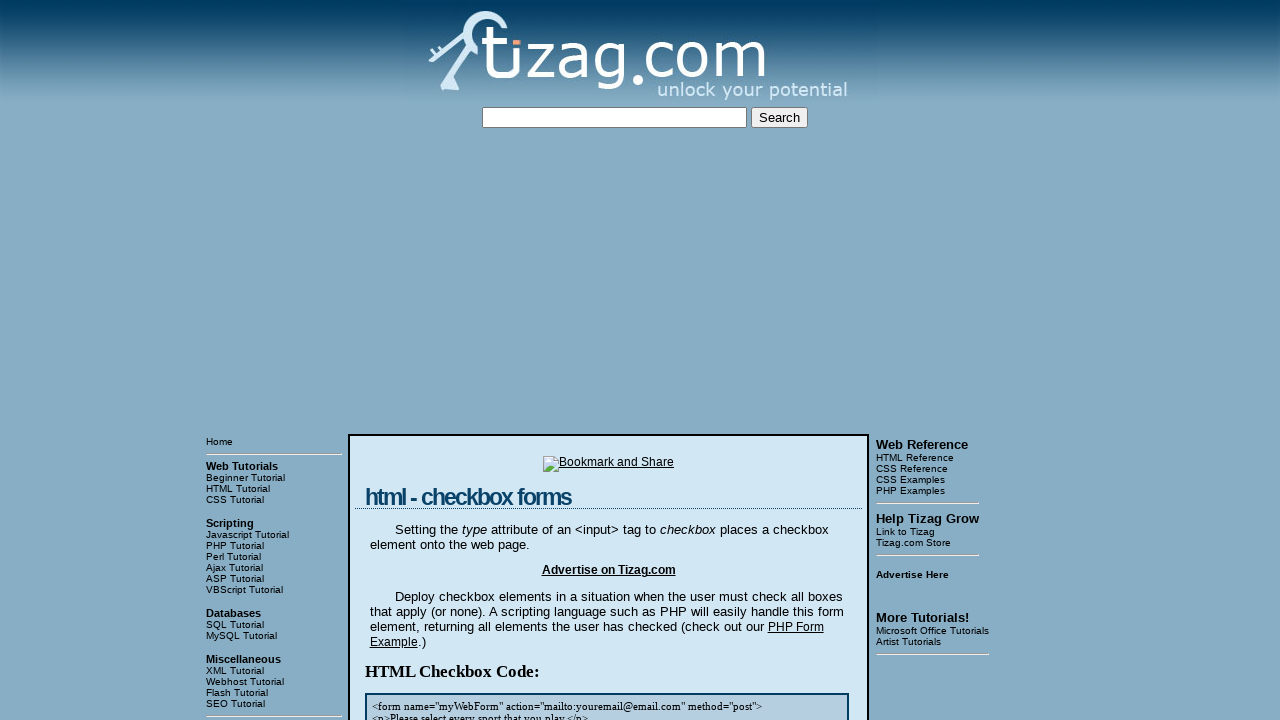

Clicked checkbox 1 in div[4] at (422, 360) on //div[4]/input[1]
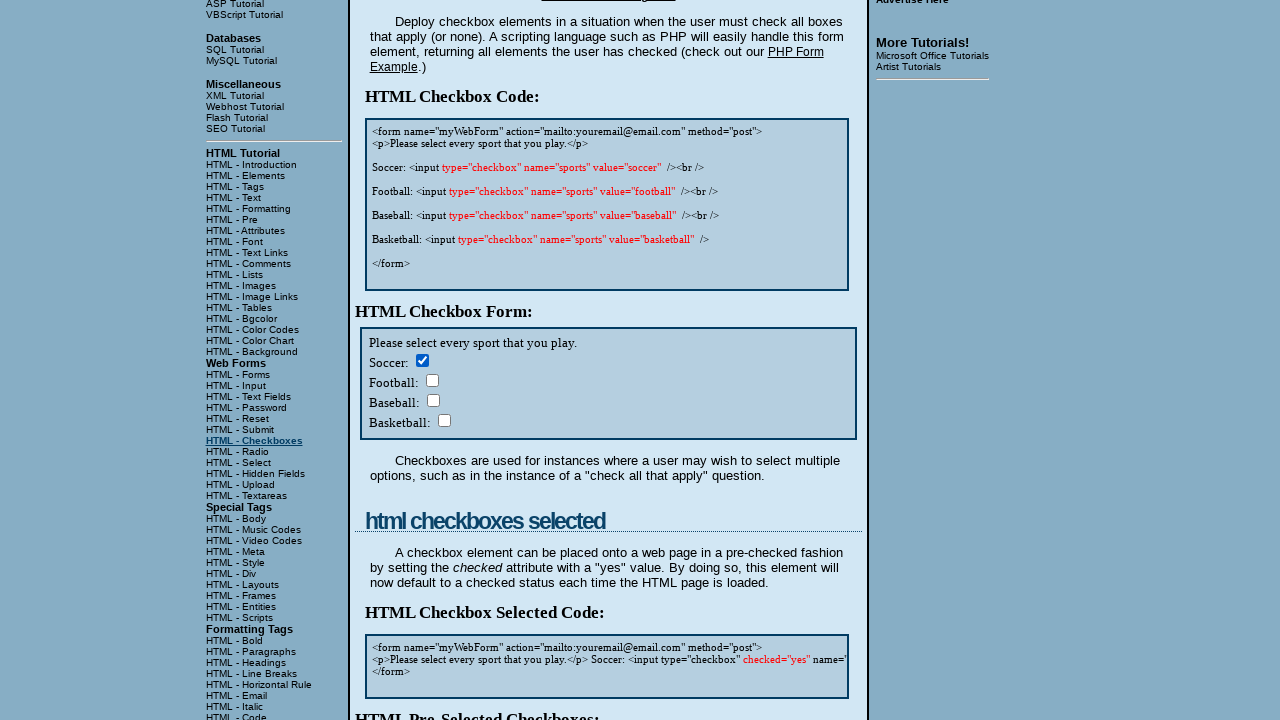

Clicked checkbox 2 in div[4] at (432, 380) on //div[4]/input[2]
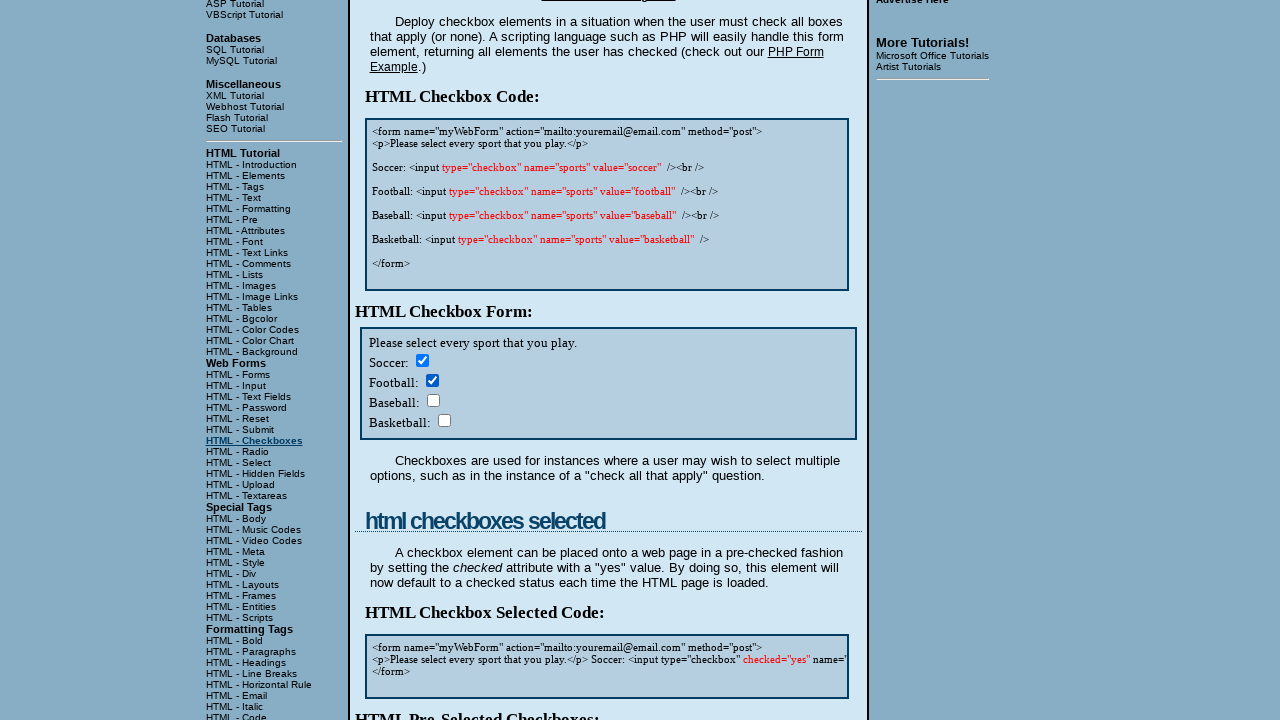

Clicked checkbox 3 in div[4] at (433, 400) on //div[4]/input[3]
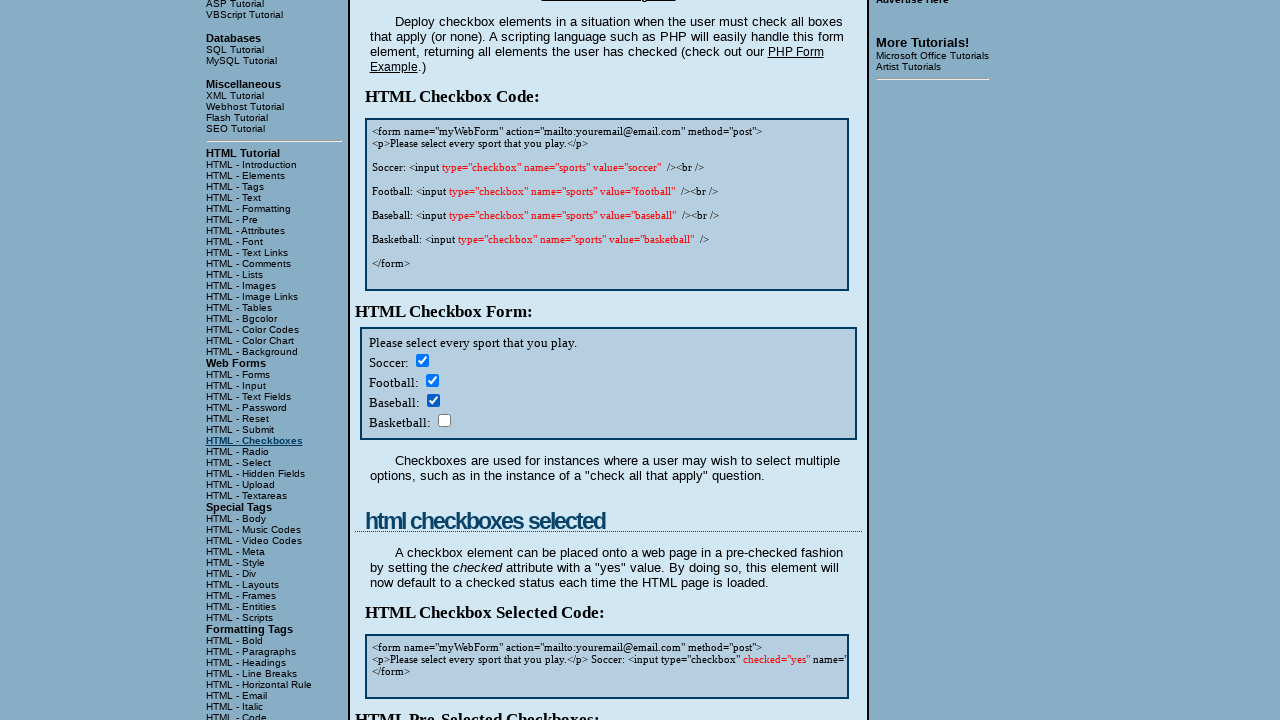

Clicked checkbox 4 in div[4] at (444, 420) on //div[4]/input[4]
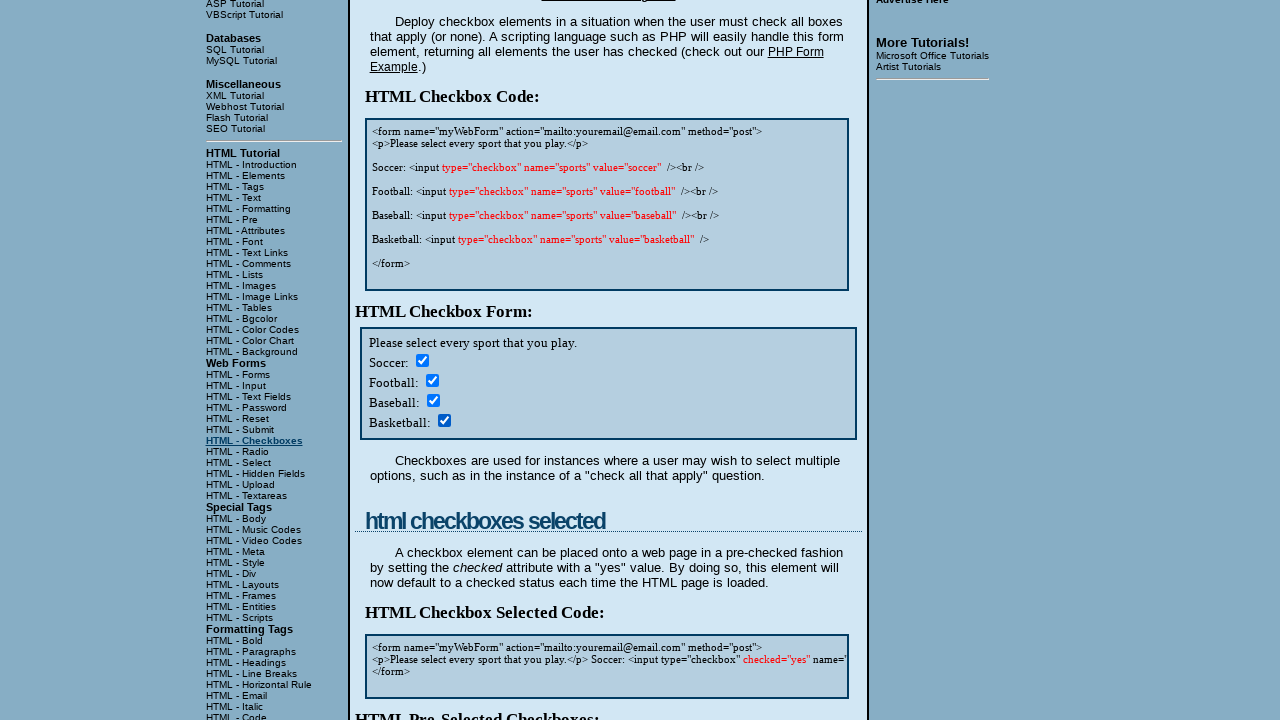

All checkboxes in div[4] have been clicked
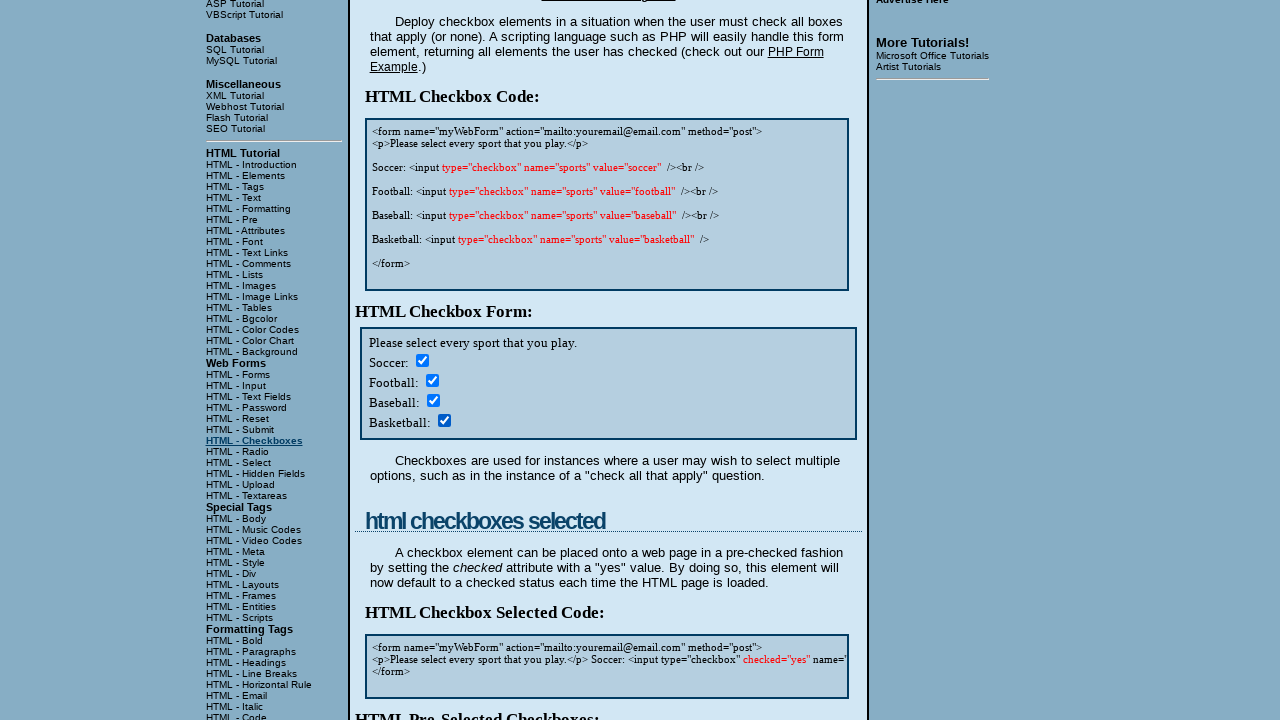

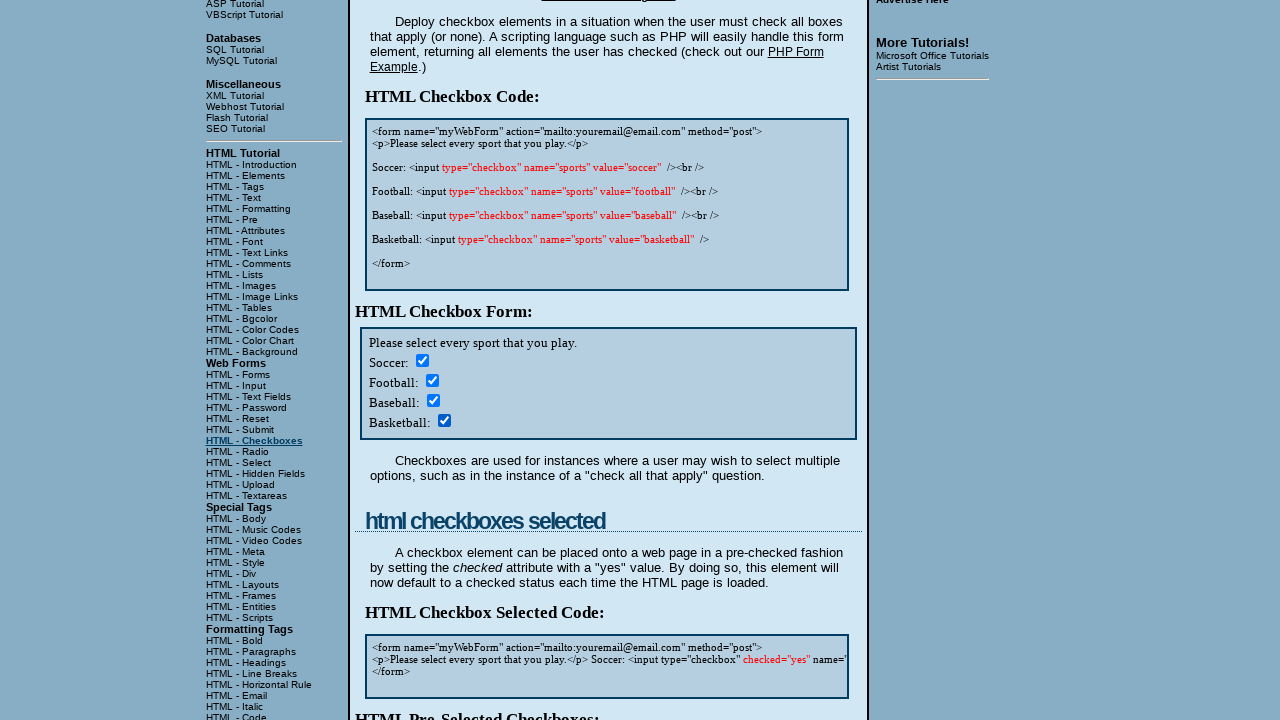